Tests that a button becomes enabled after a 5-second delay on the Dynamic Properties page

Starting URL: https://demoqa.com/dynamic-properties

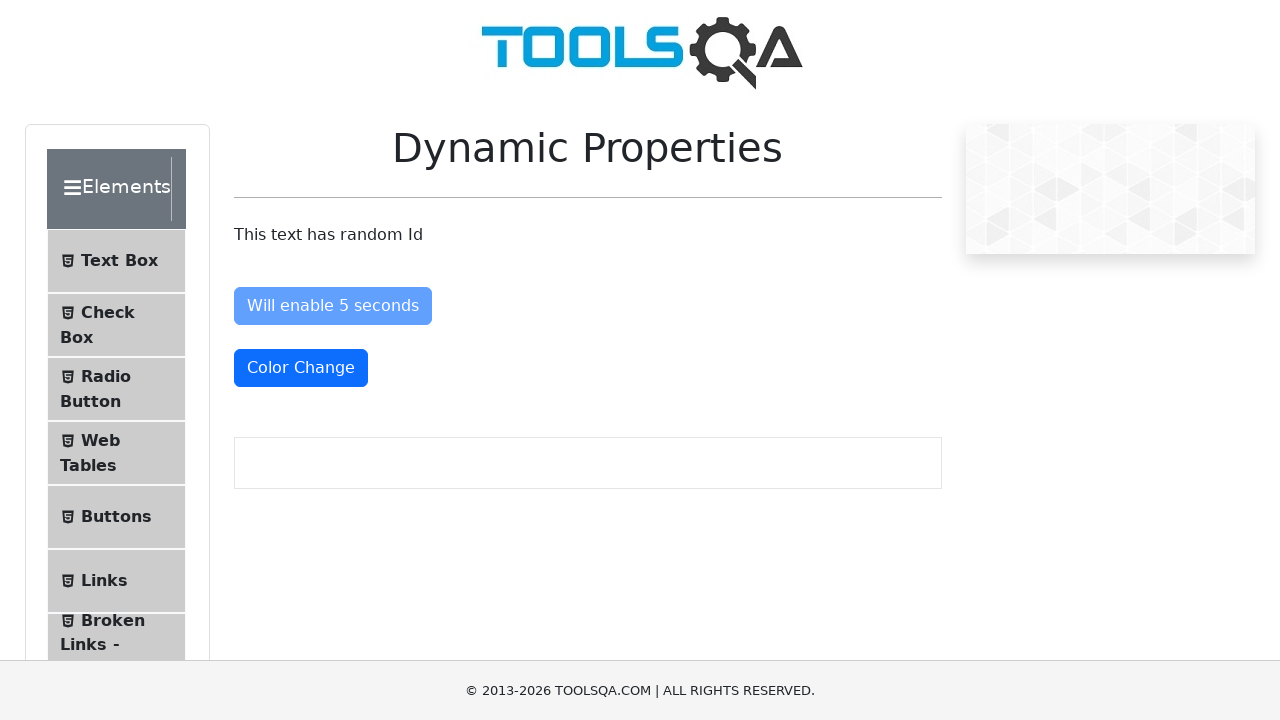

Navigated to Dynamic Properties page
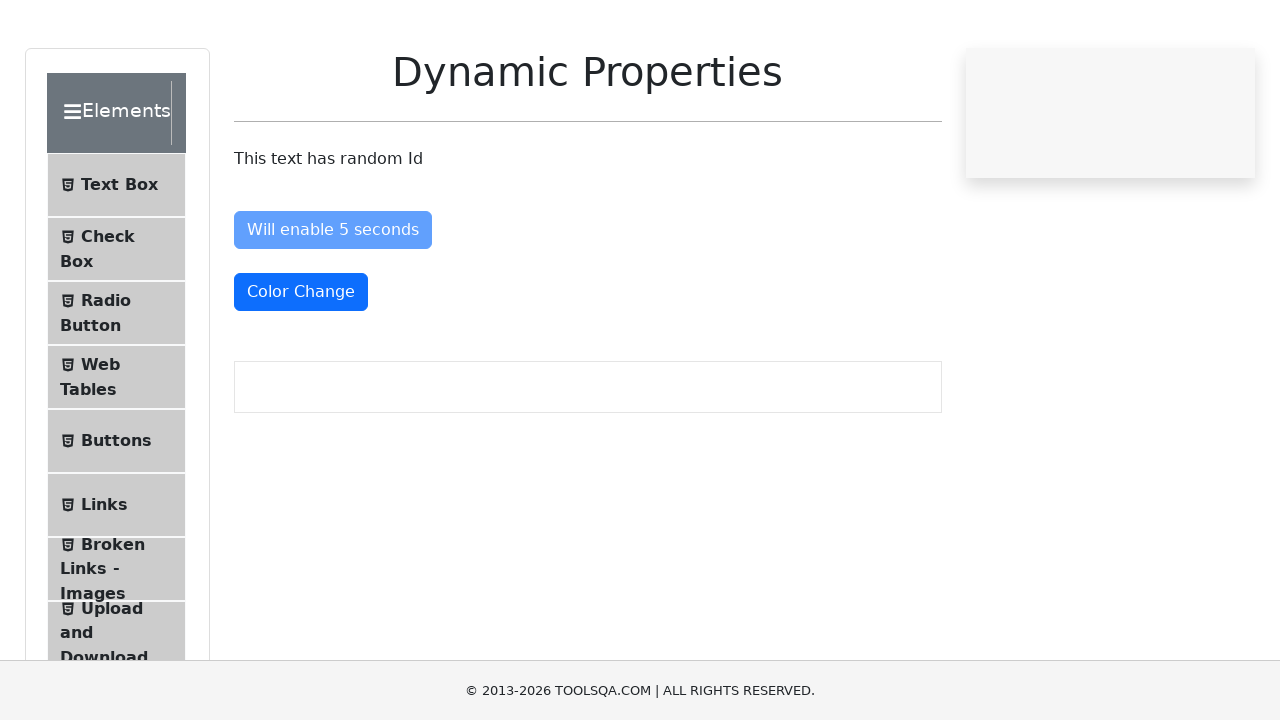

Button became enabled after 5-second delay
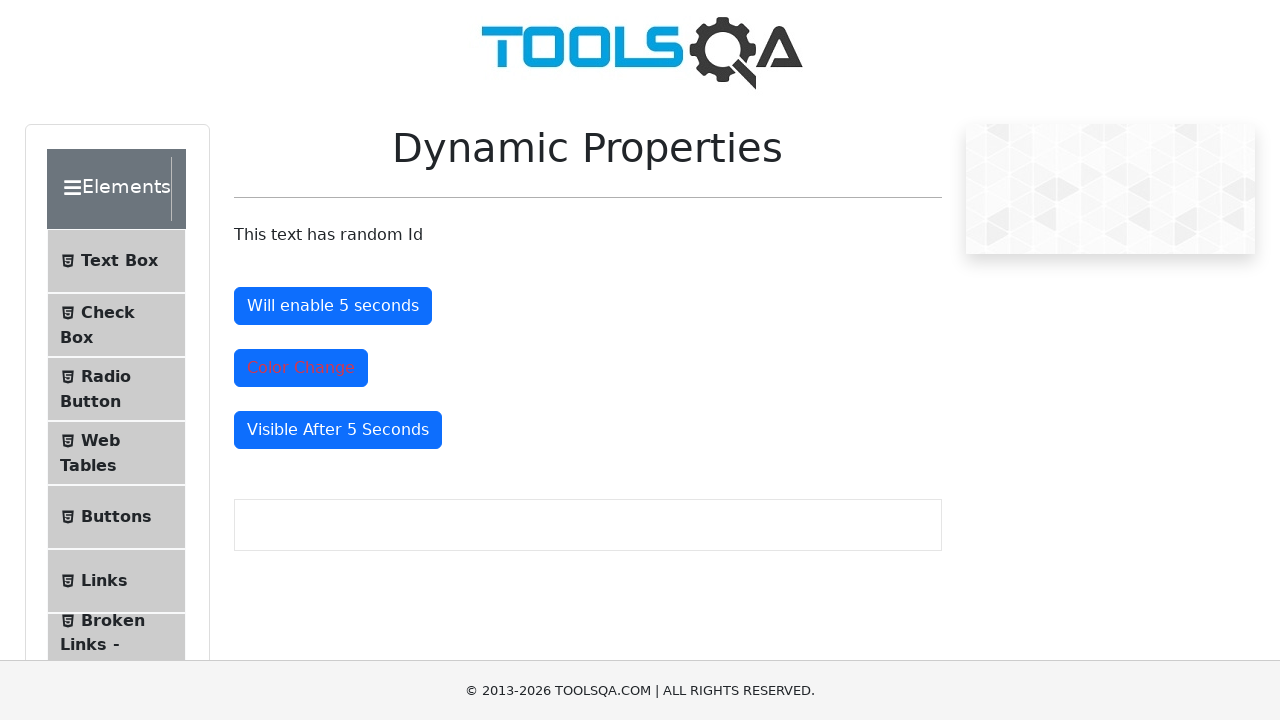

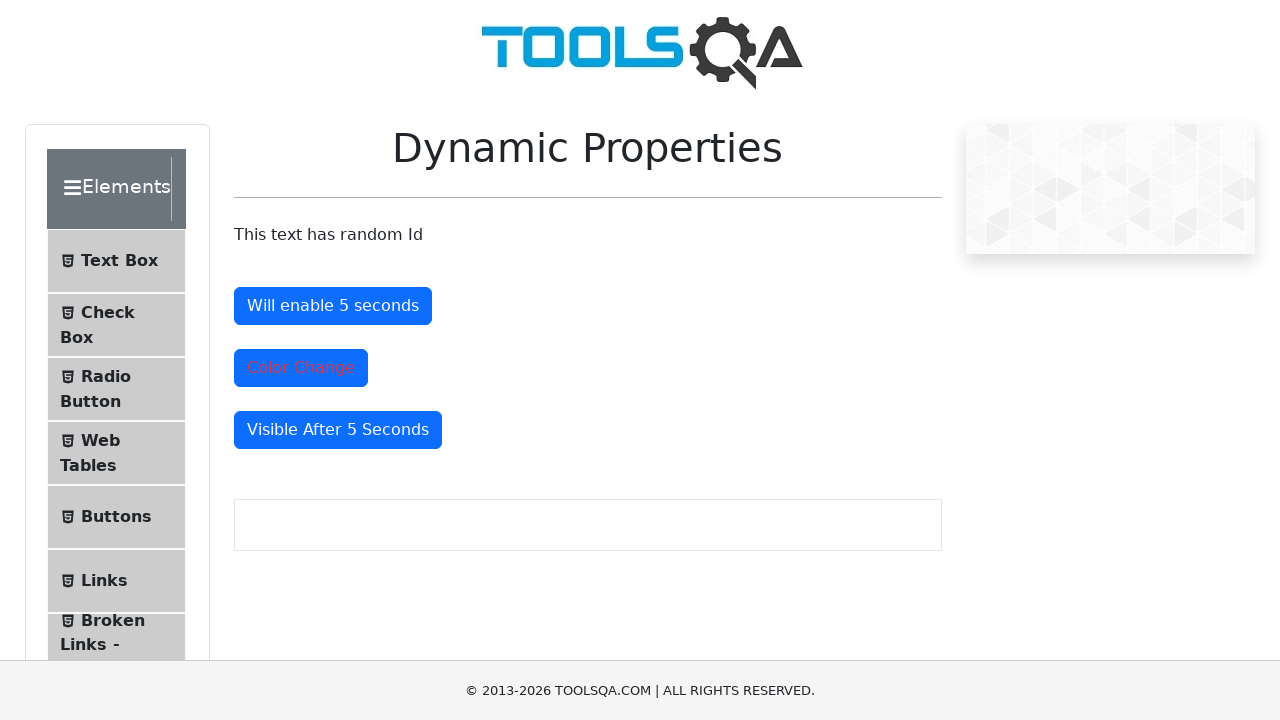